Tests radio button selection by clicking radio button 2 to switch selection

Starting URL: https://seleniumbase.io/demo_page

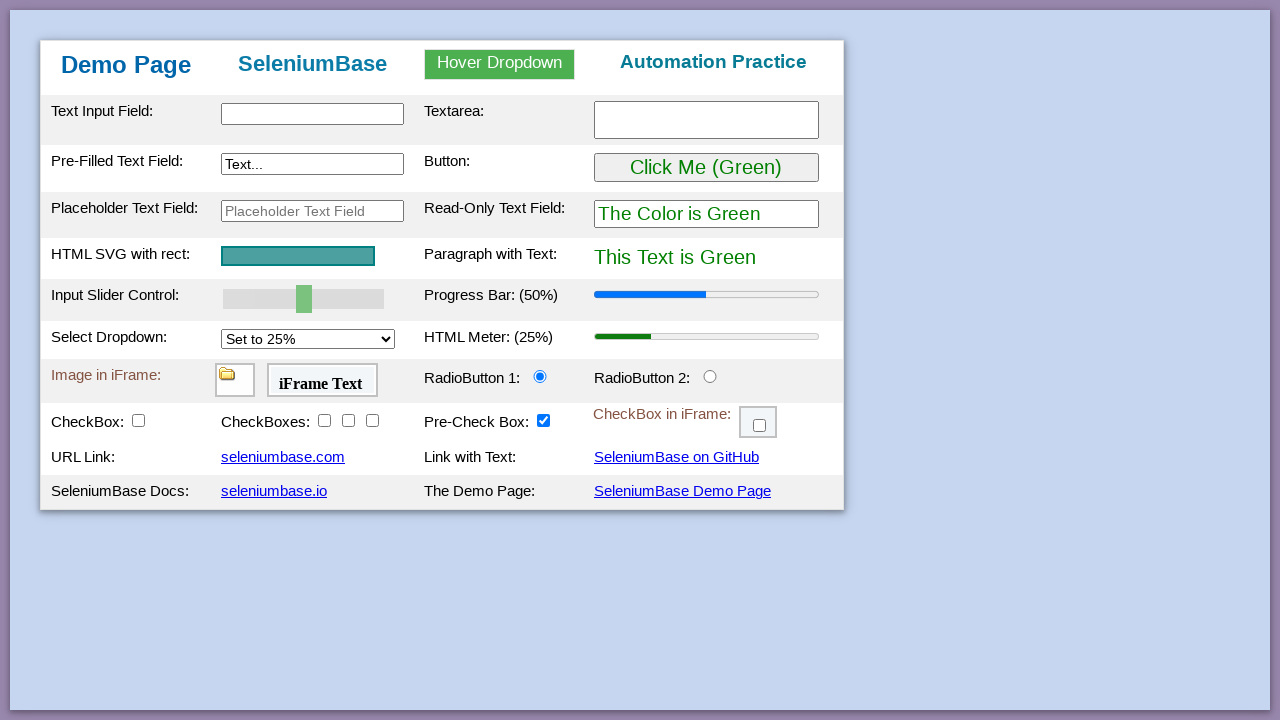

Waited for radio button 1 to be visible
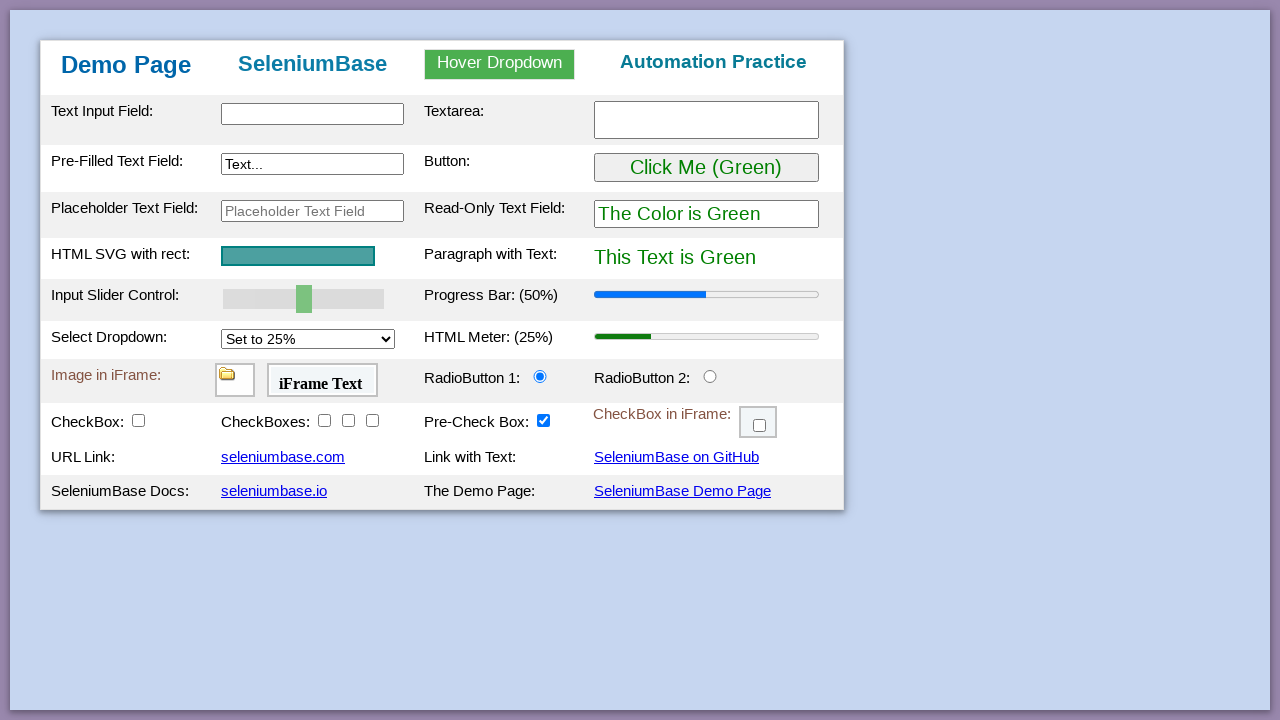

Waited for radio button 2 to be visible
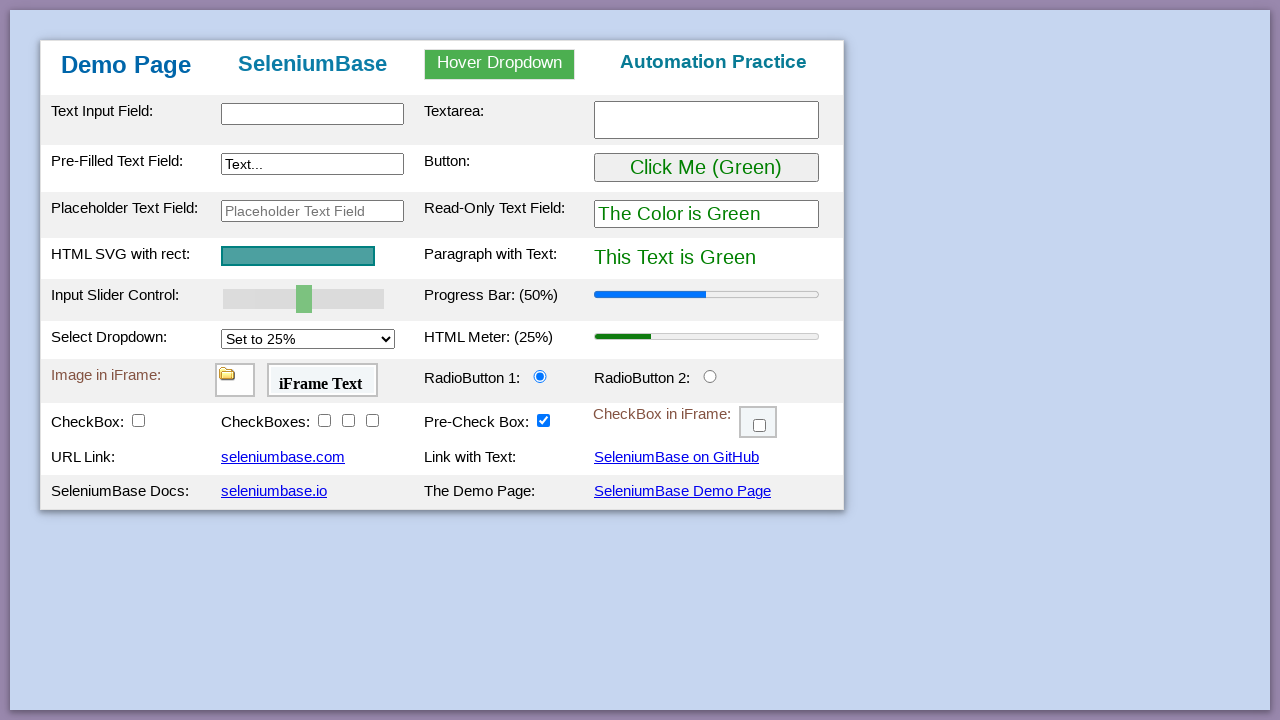

Clicked radio button 2 to switch selection at (710, 376) on #radioButton2
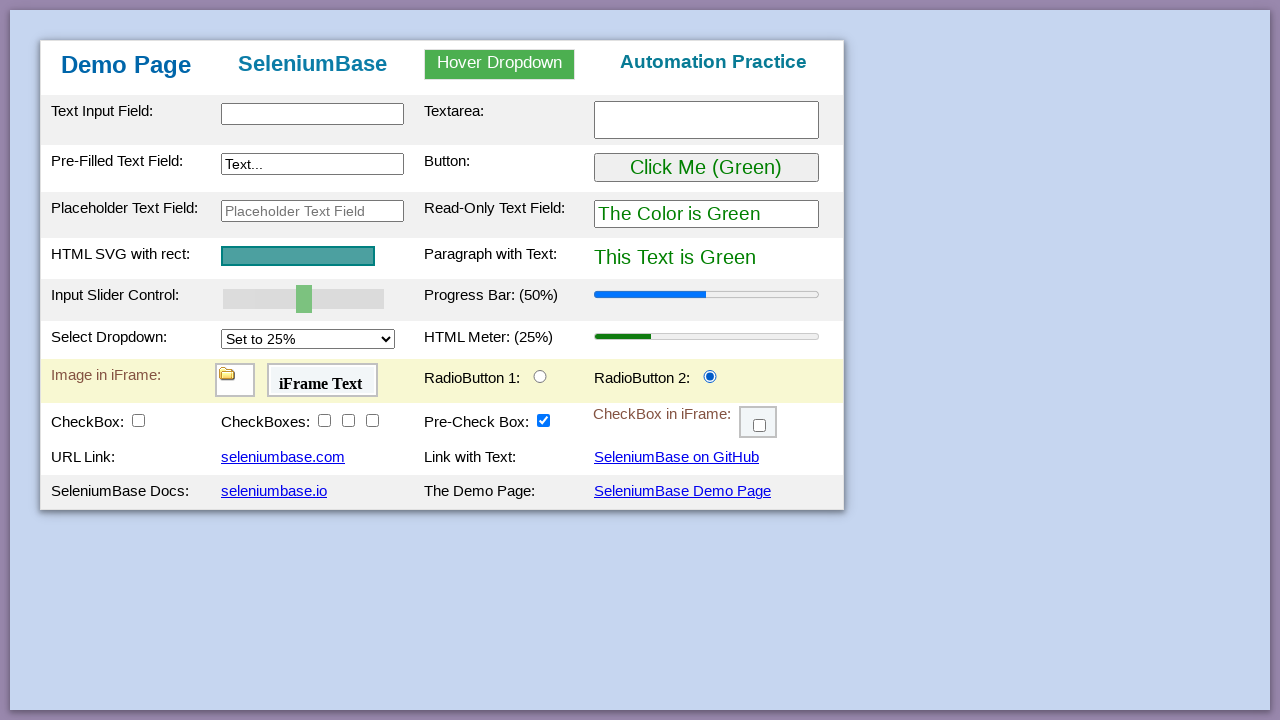

Verified that radio button 2 is checked
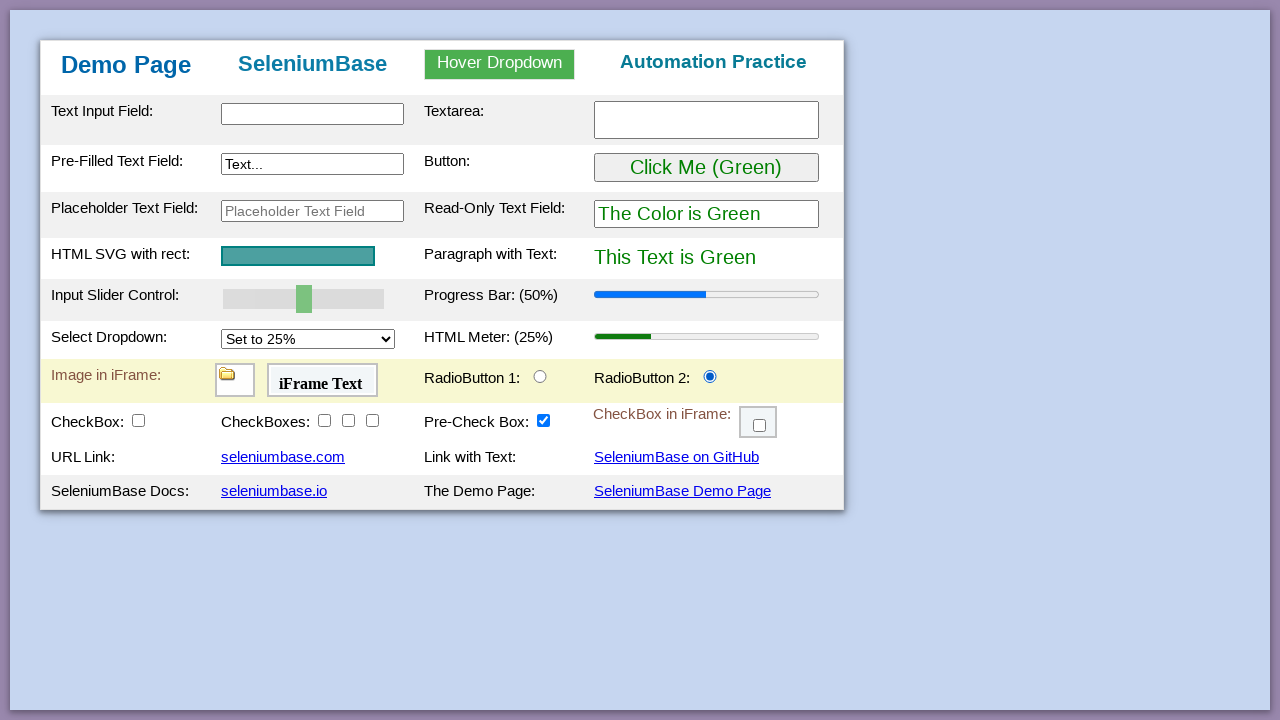

Verified that radio button 1 is not checked
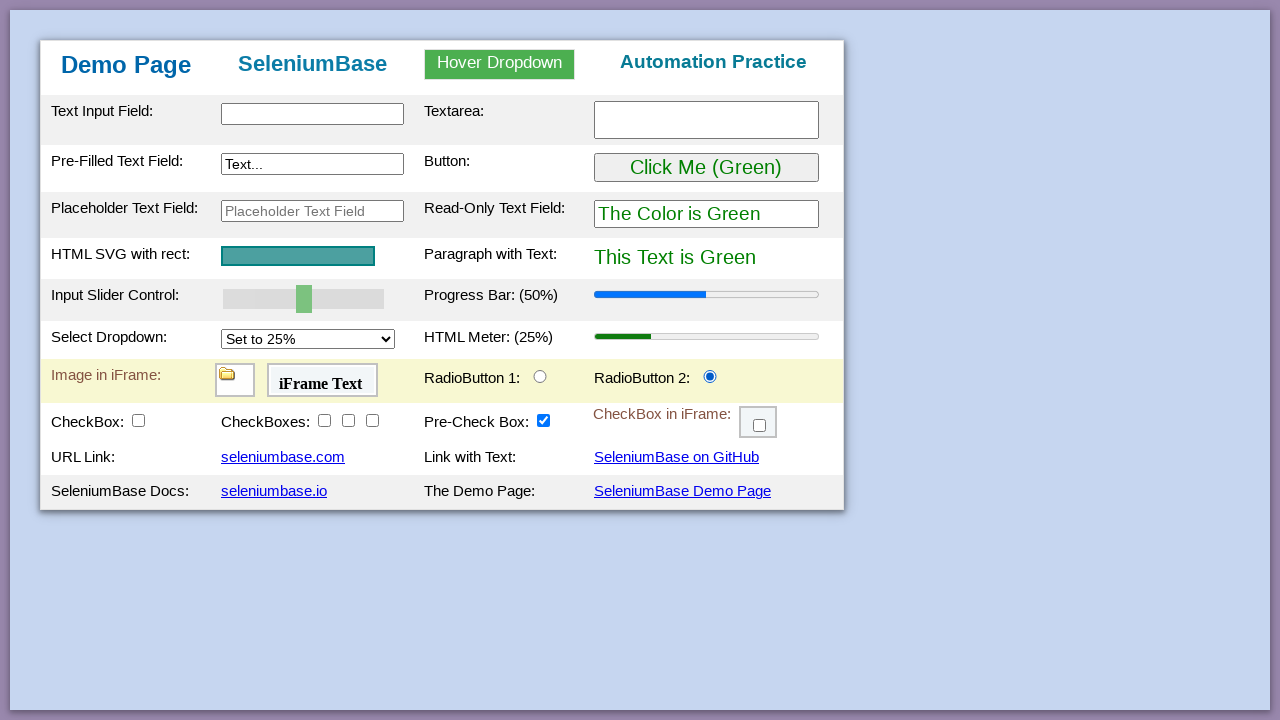

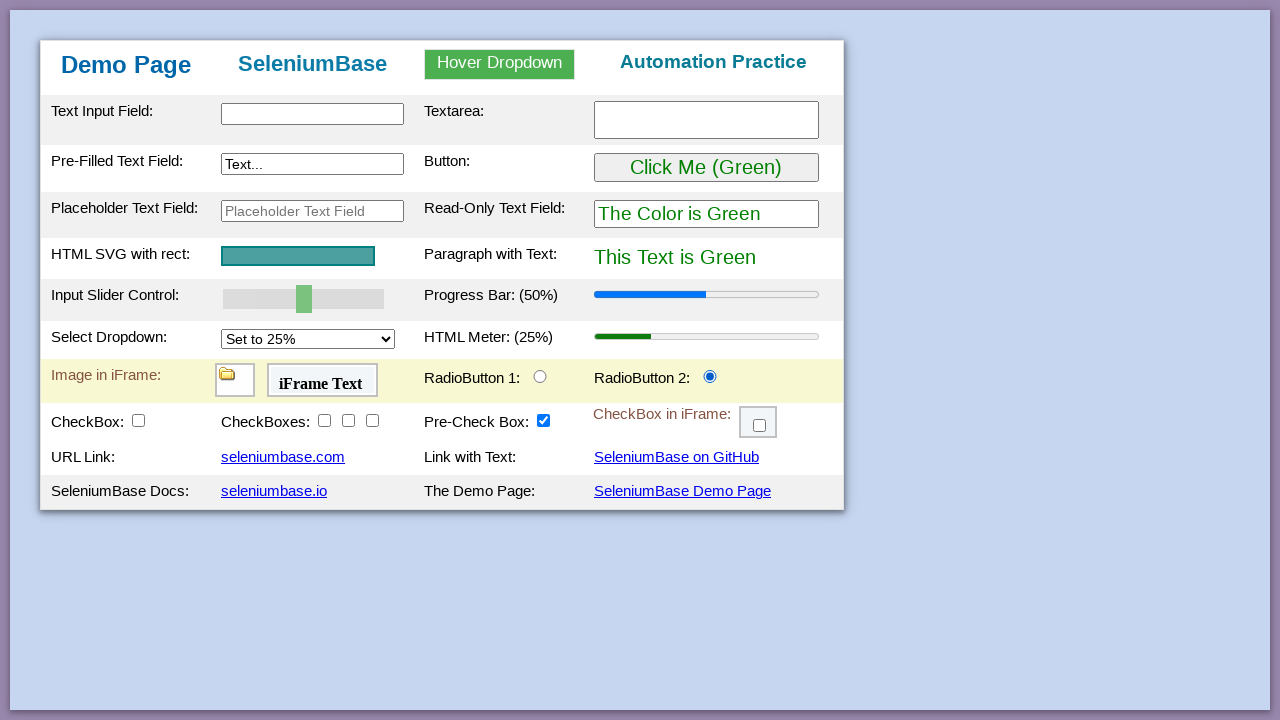